Navigates to the OrangeHRM demo site and verifies the page loads by checking the current URL

Starting URL: https://opensource-demo.orangehrmlive.com/

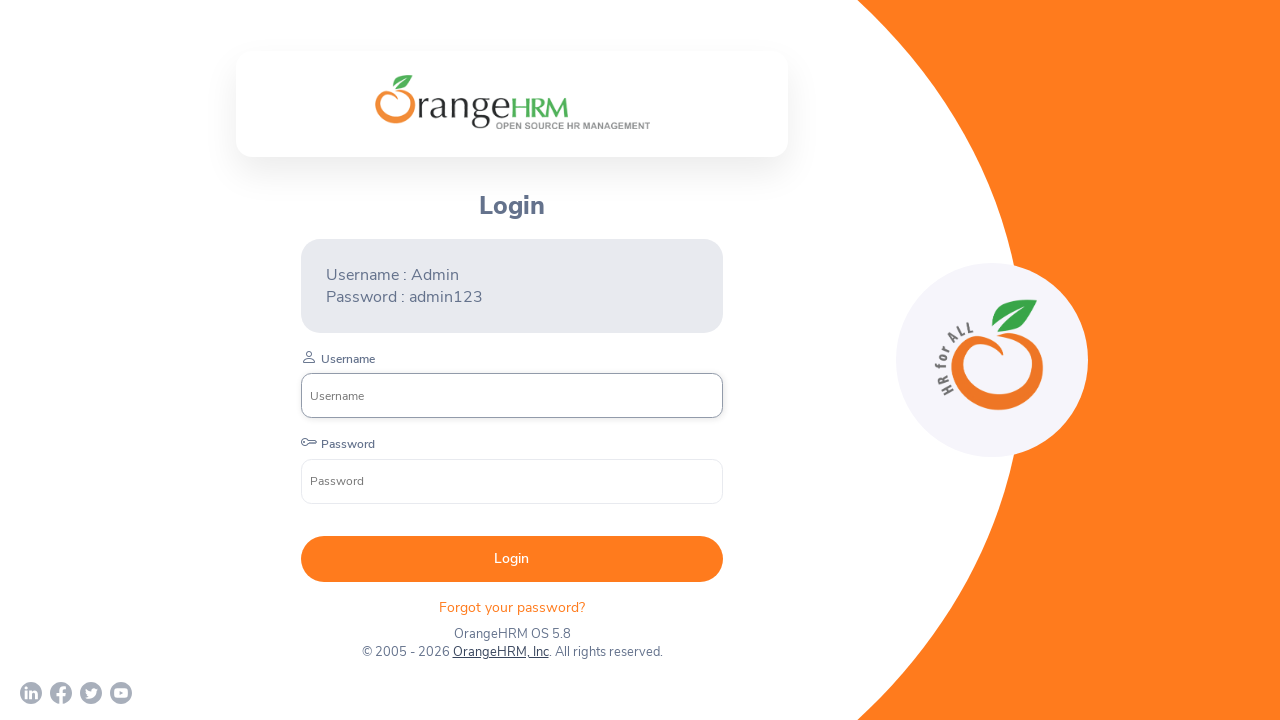

Waited for page to reach domcontentloaded state
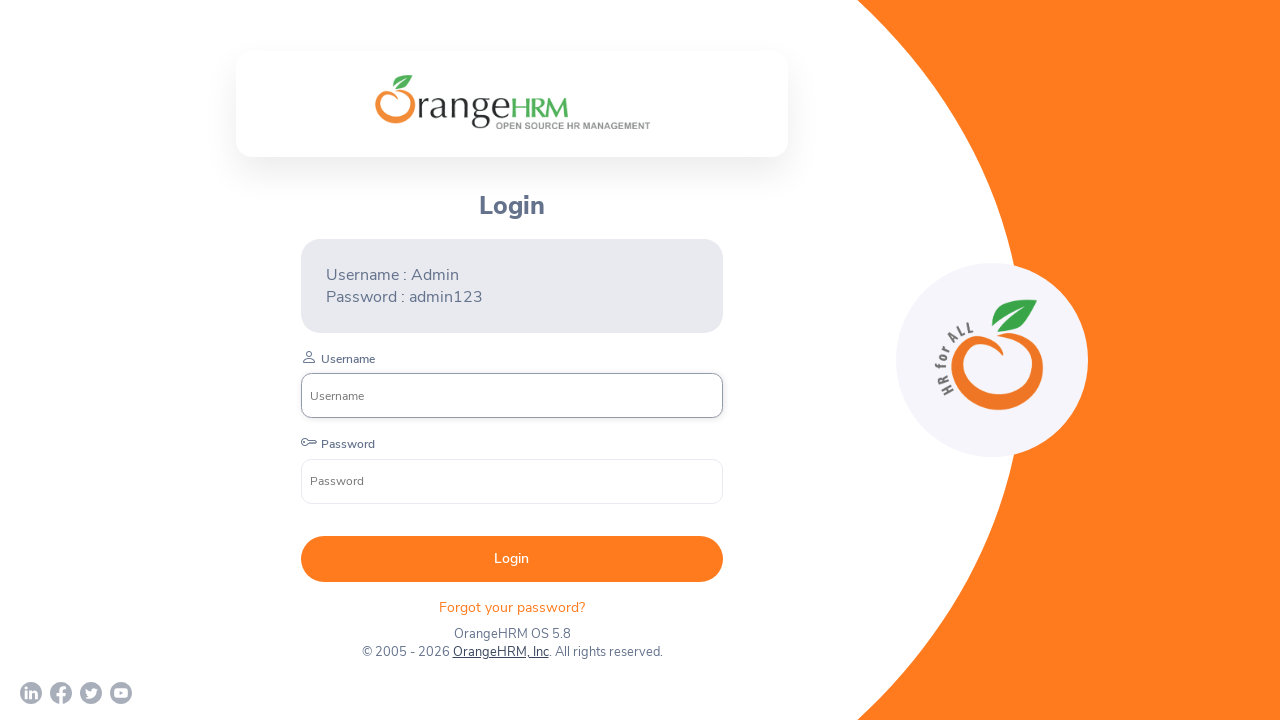

Retrieved current URL
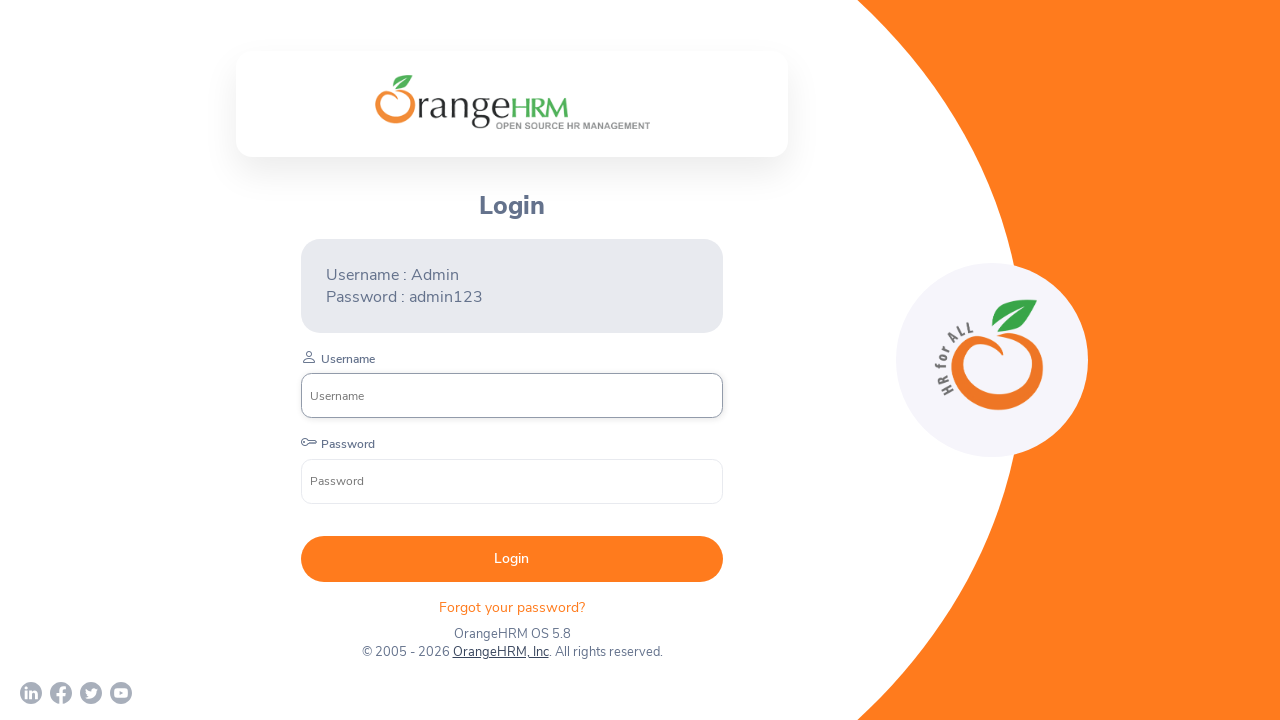

Verified that current URL contains 'opensource-demo.orangehrmlive.com'
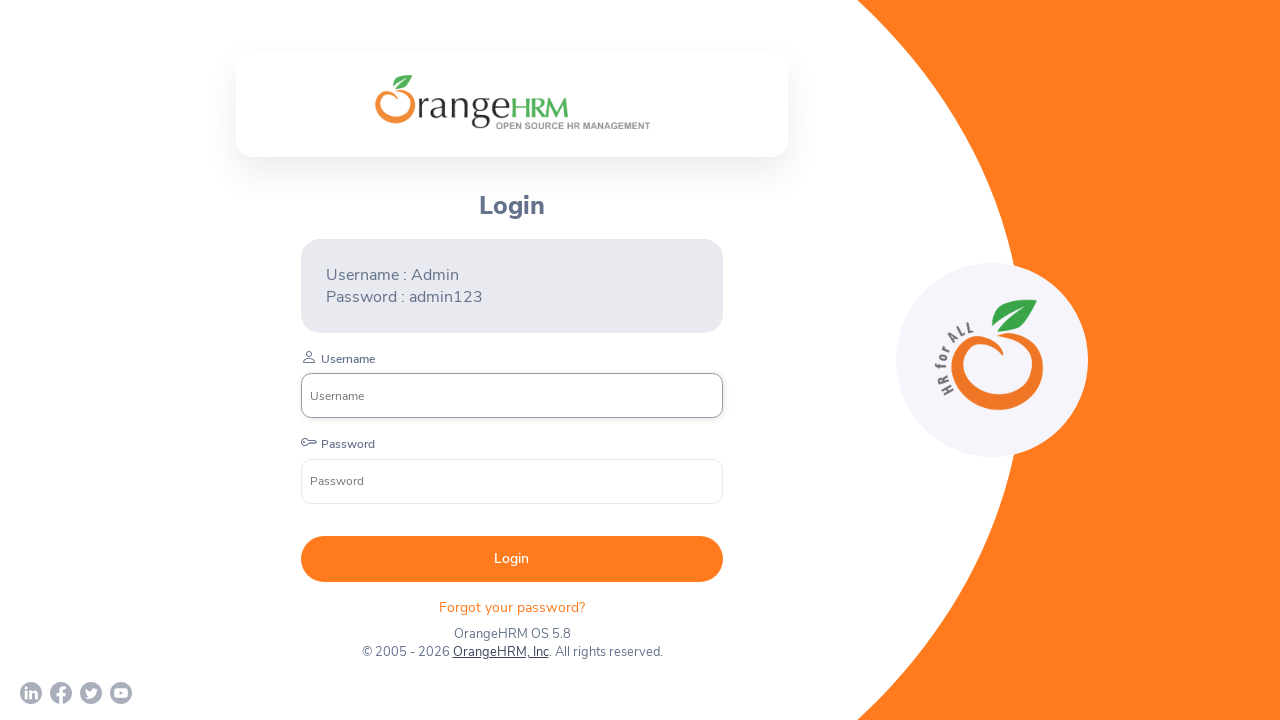

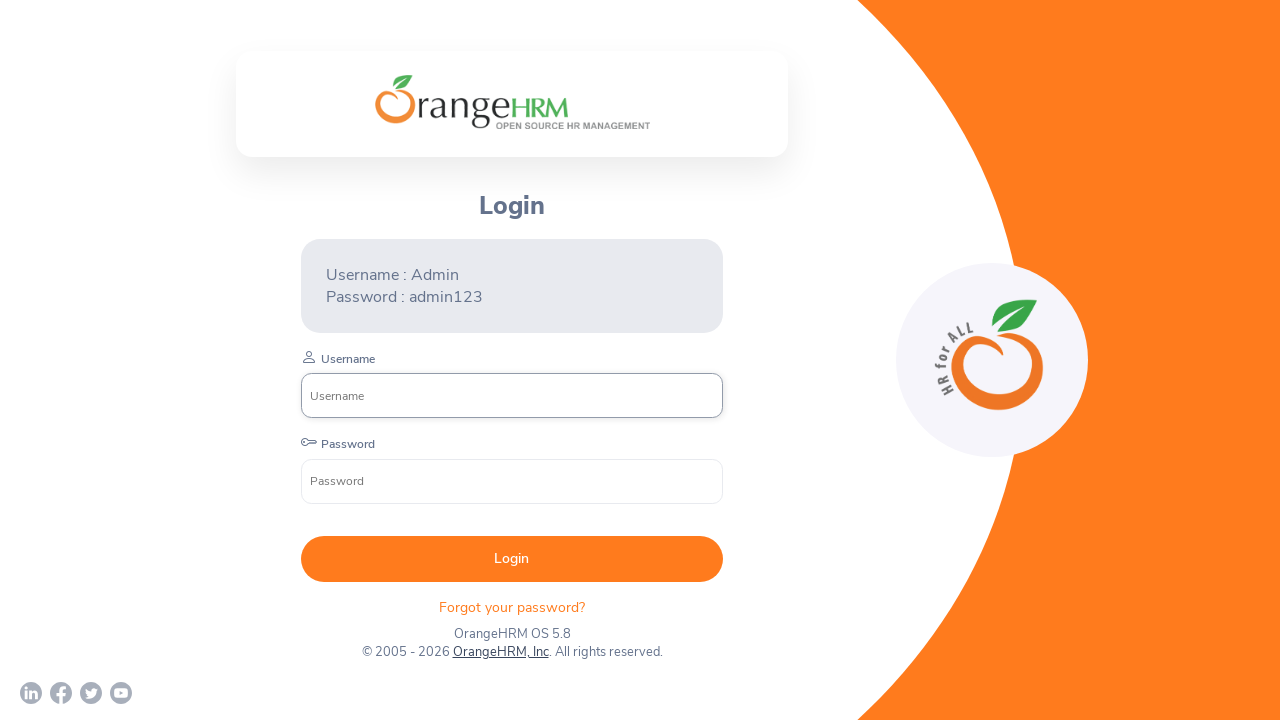